Fills and submits the Supporters waitlist form with name, email, phone number, and message on the Posiv website

Starting URL: https://posiv.org.uk/

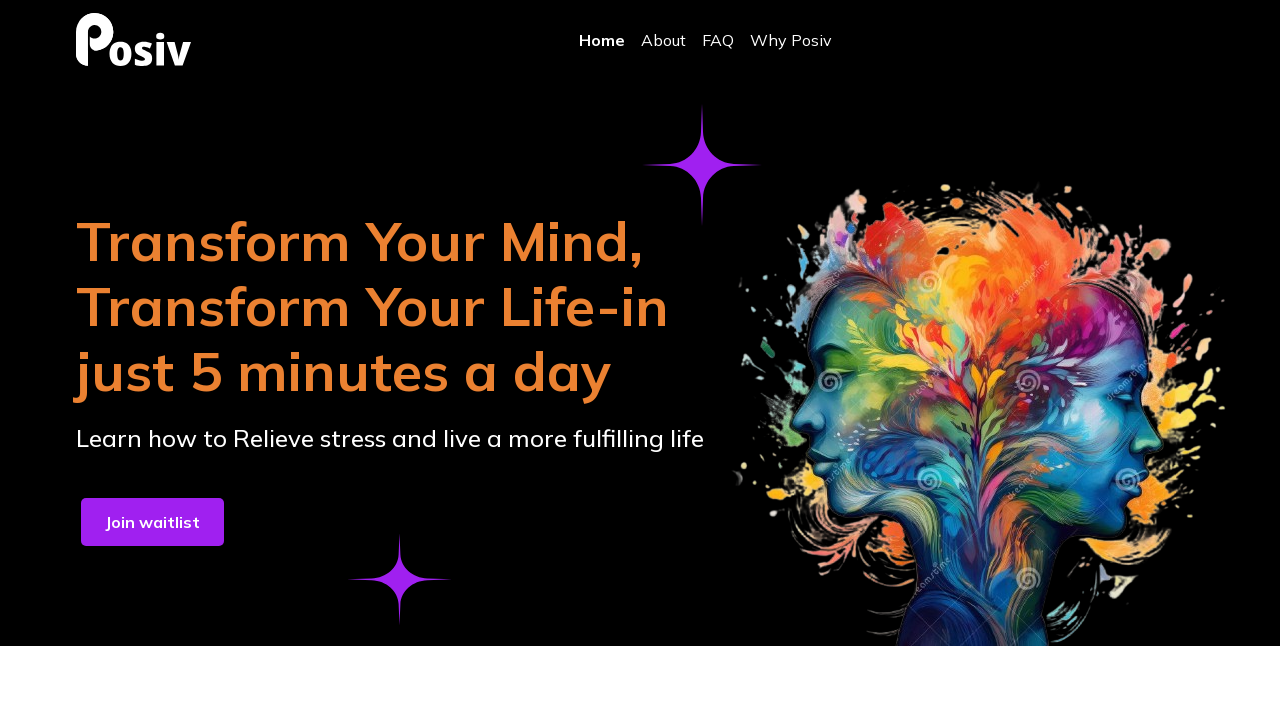

Clicked button to open the Supporters waitlist form at (152, 522) on section >> internal:has-text="Transform Your Mind,"i >> internal:role=button
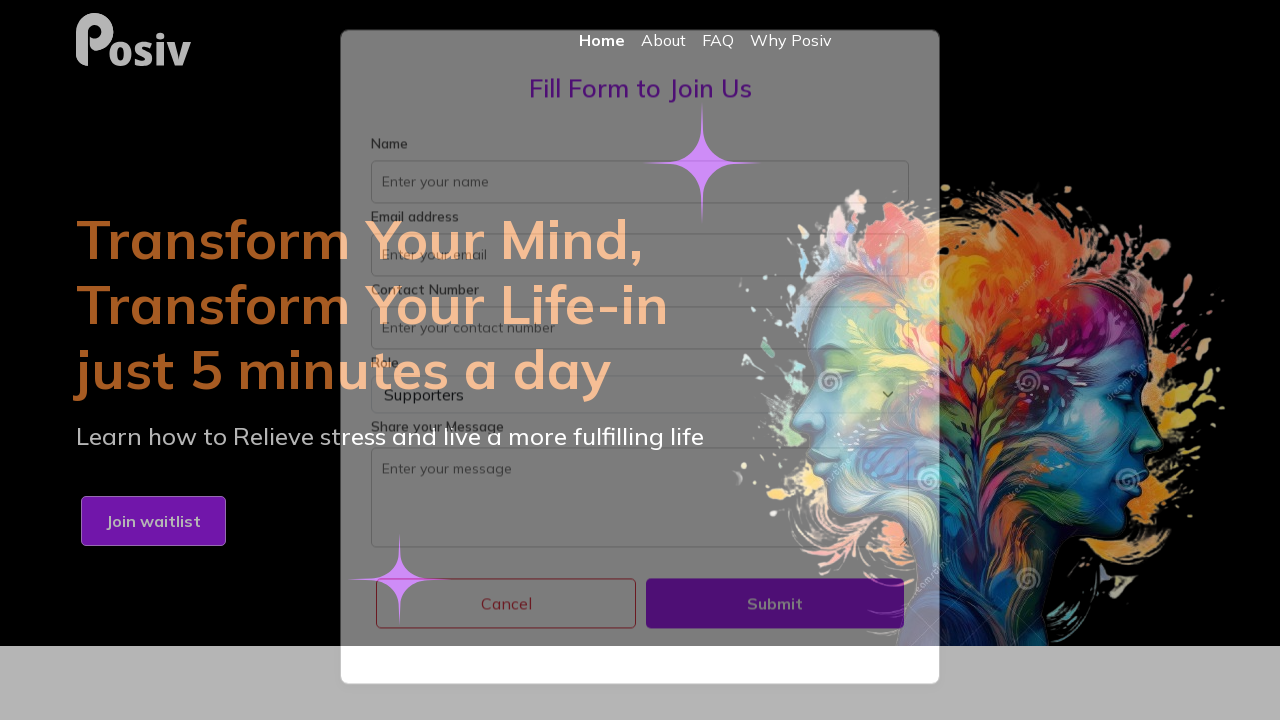

Filled name field with 'JohnDoe' on internal:attr=[placeholder="Enter your name"i]
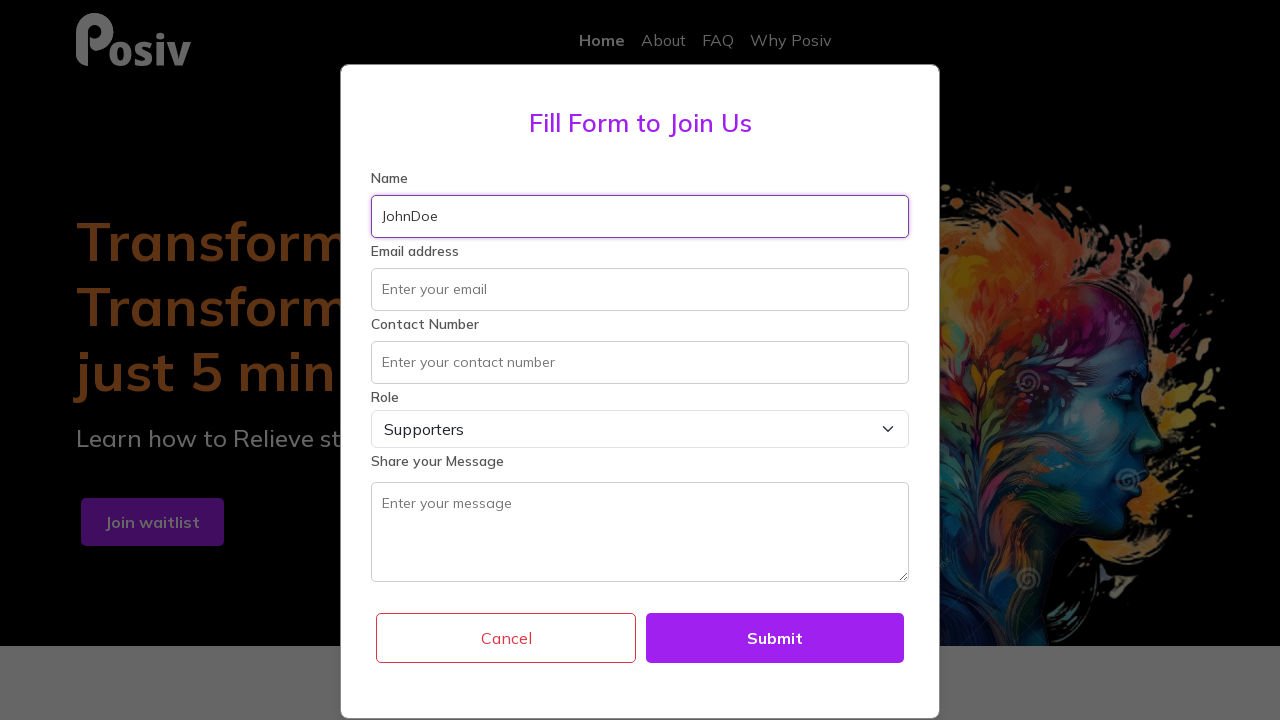

Filled email field with 'johndoe847@example.com' on internal:label="Email address"i
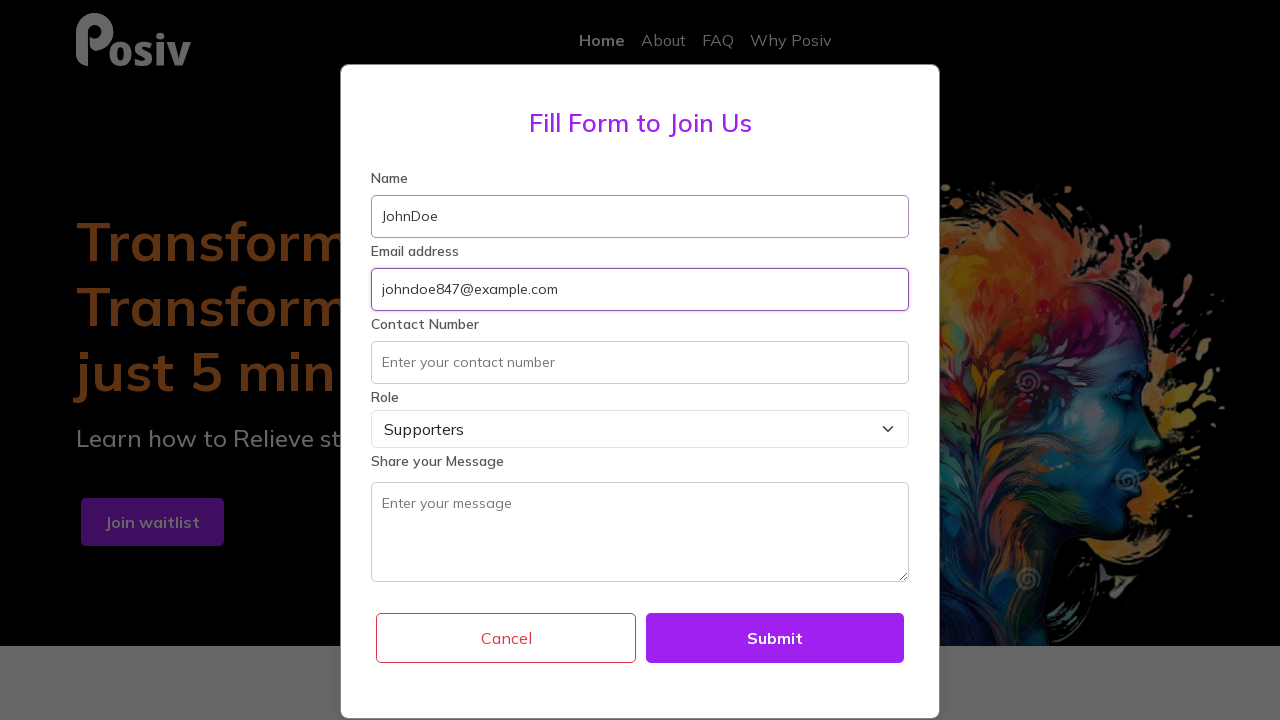

Filled phone number field with '5551234567' on internal:attr=[placeholder="Enter your contact number"i]
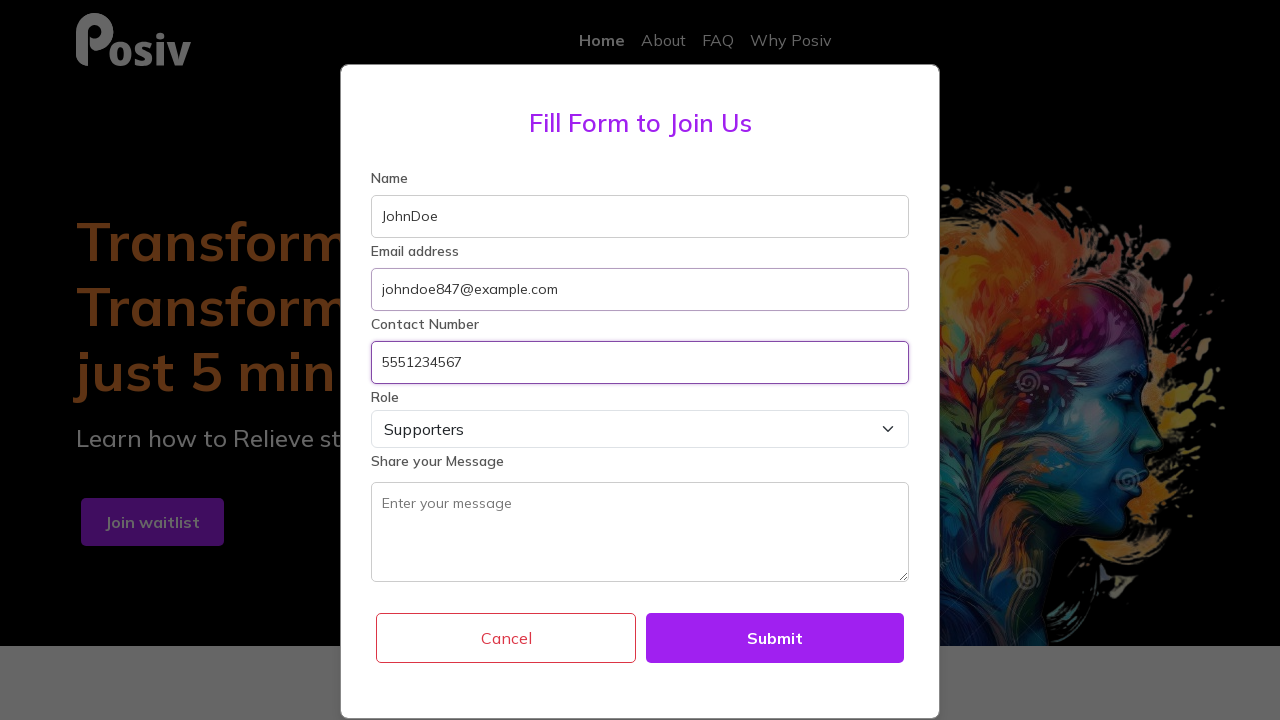

Filled message field with 'Looking forward to joining' on internal:label="Share your Message"i
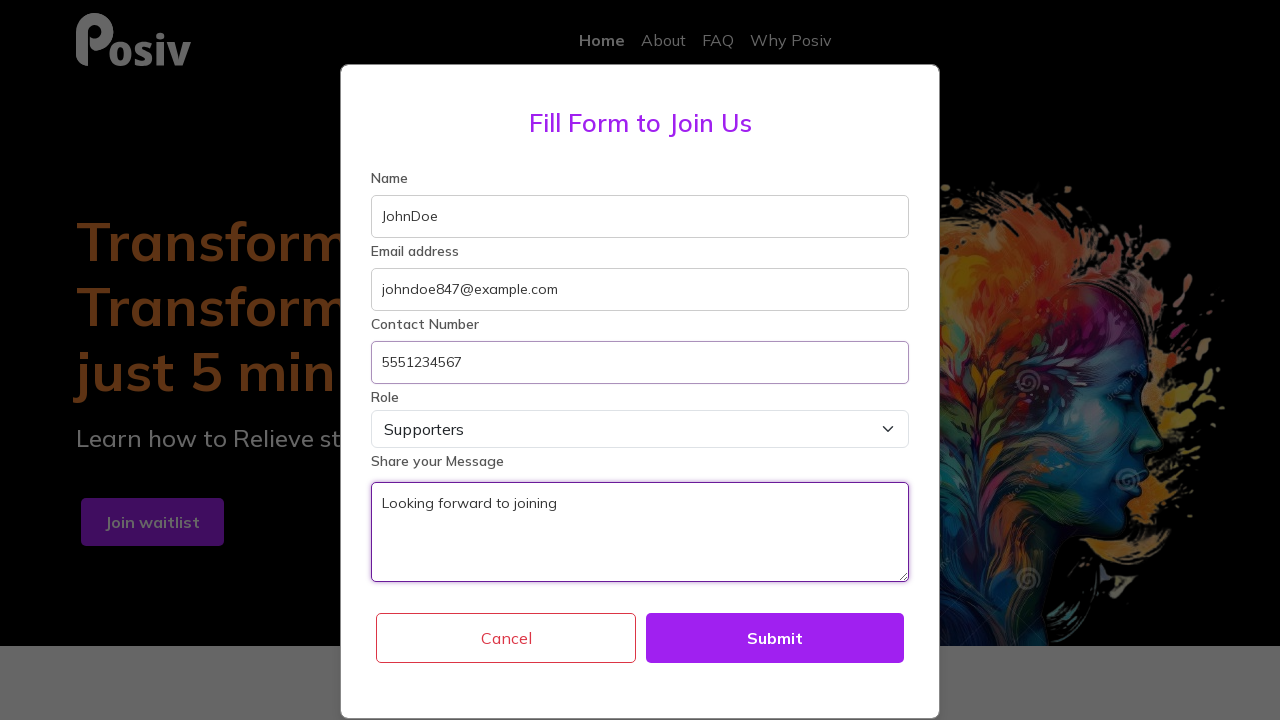

Clicked Submit button to submit the Supporters waitlist form at (775, 638) on internal:role=button[name="Submit"i]
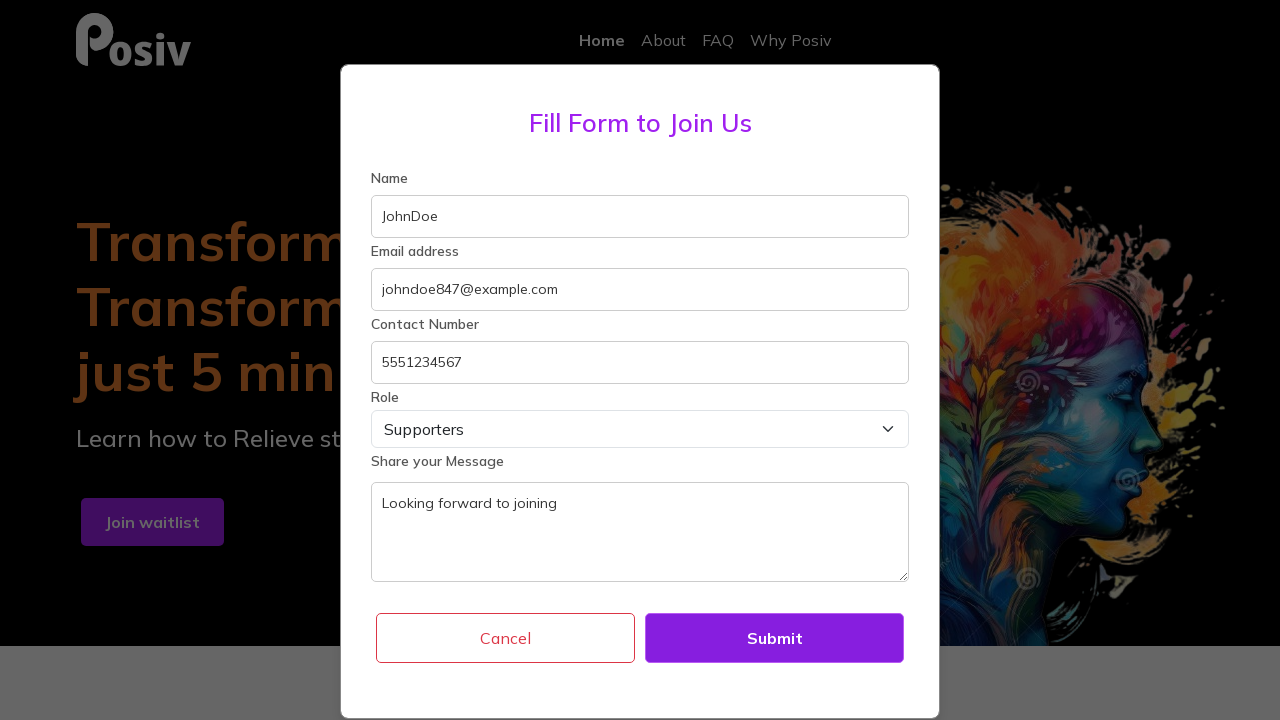

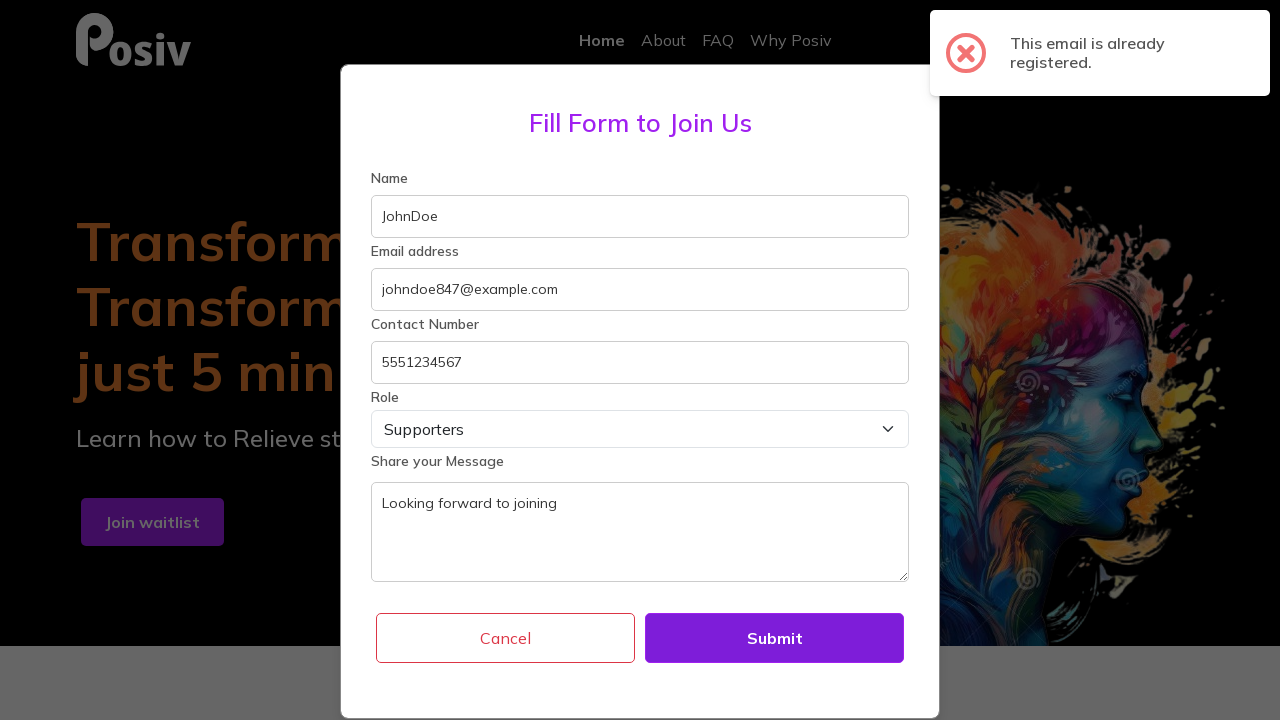